Navigates to Hacker News newest articles page and waits for the page to load

Starting URL: https://news.ycombinator.com/newest

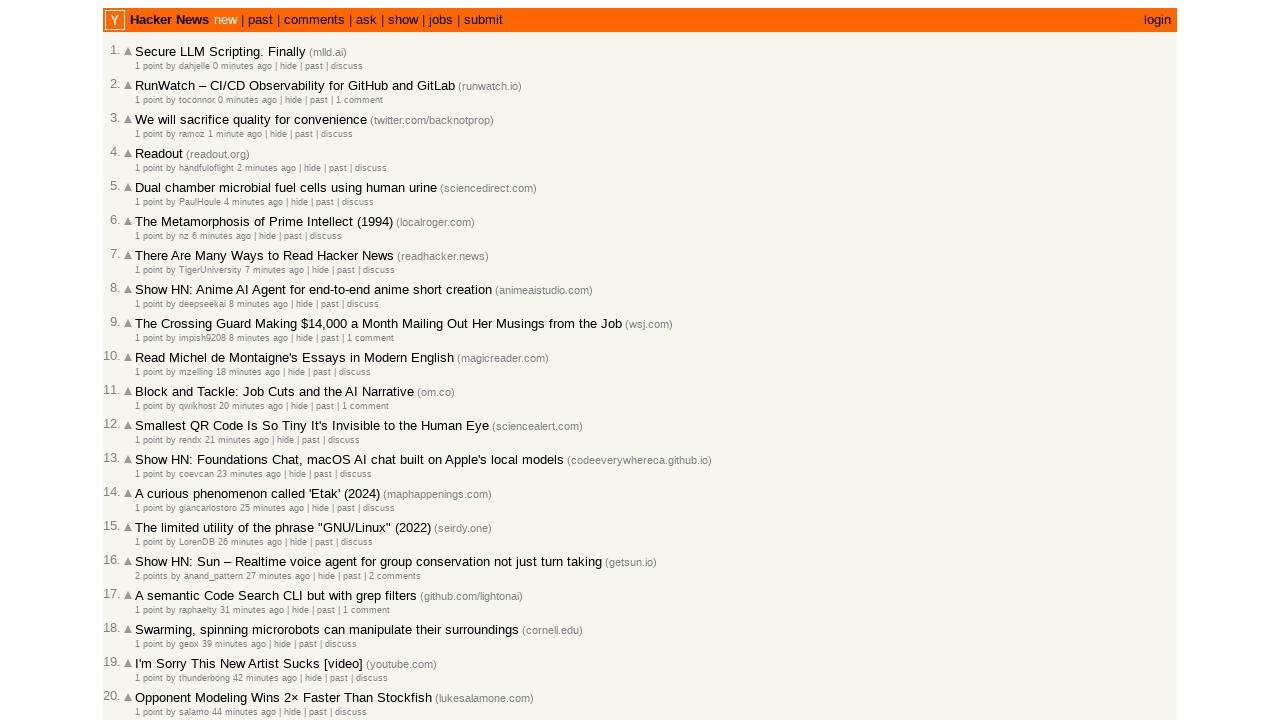

Navigated to Hacker News newest articles page
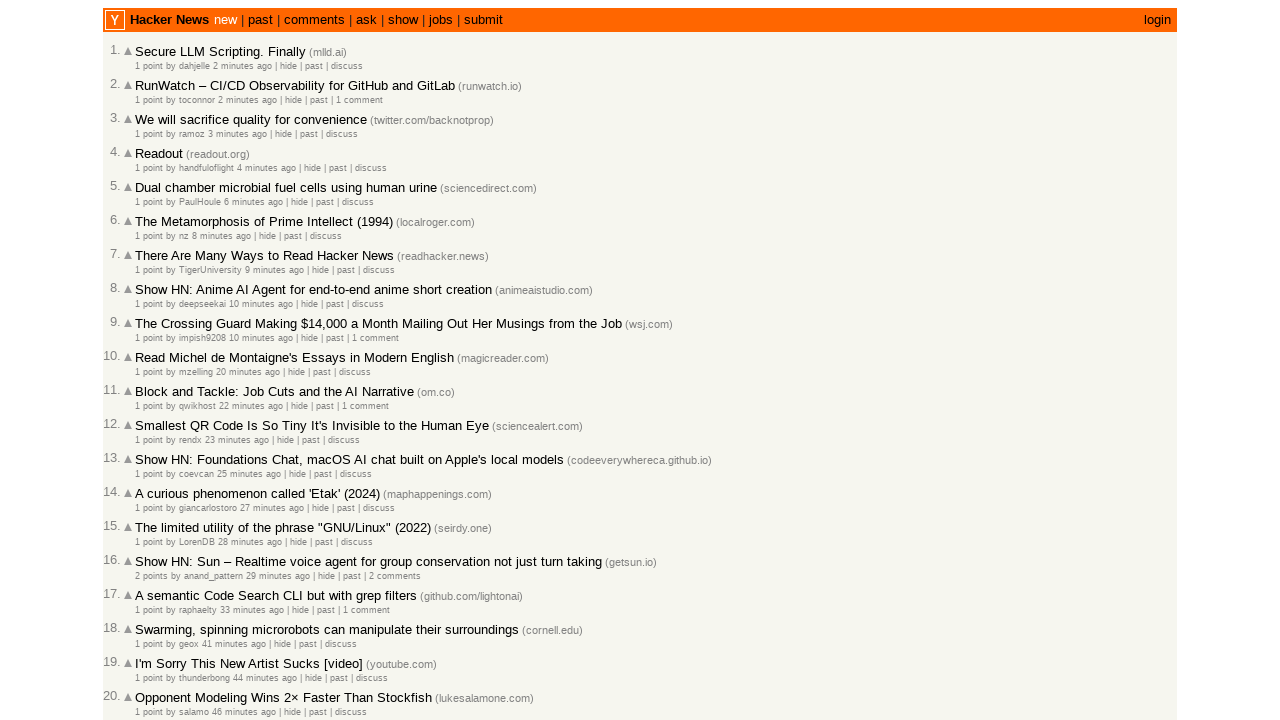

Waited for article list to load
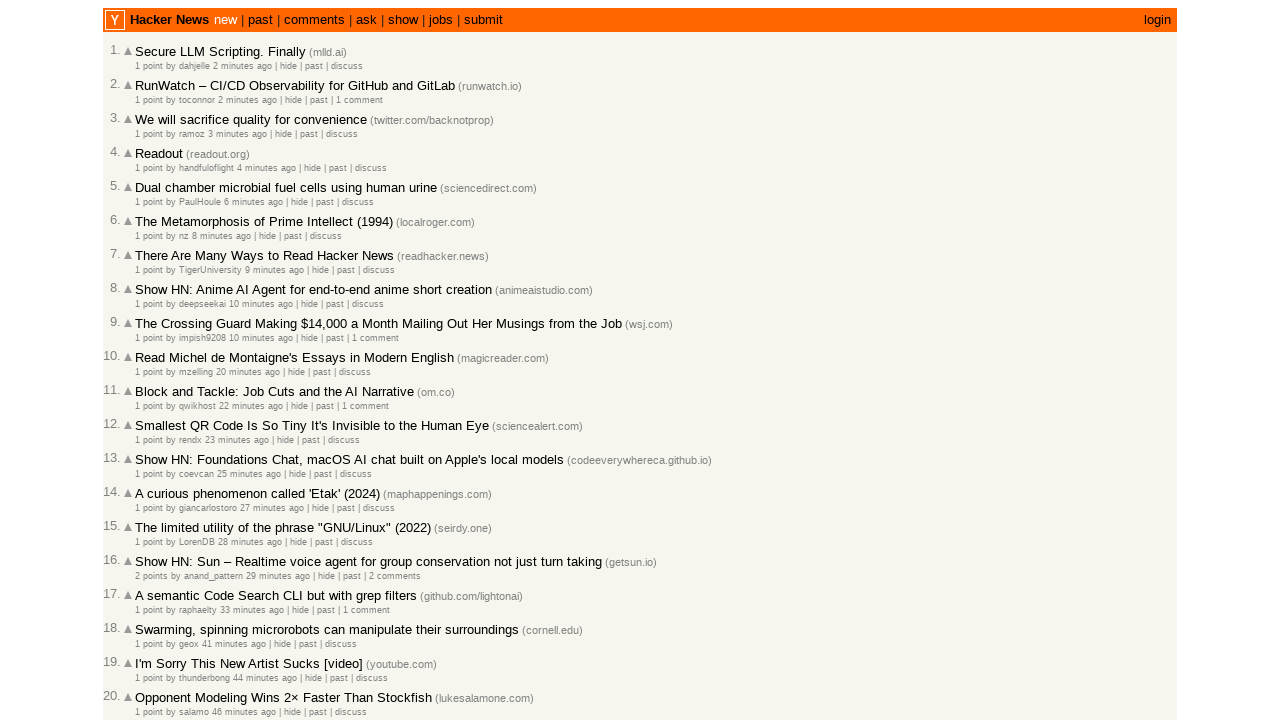

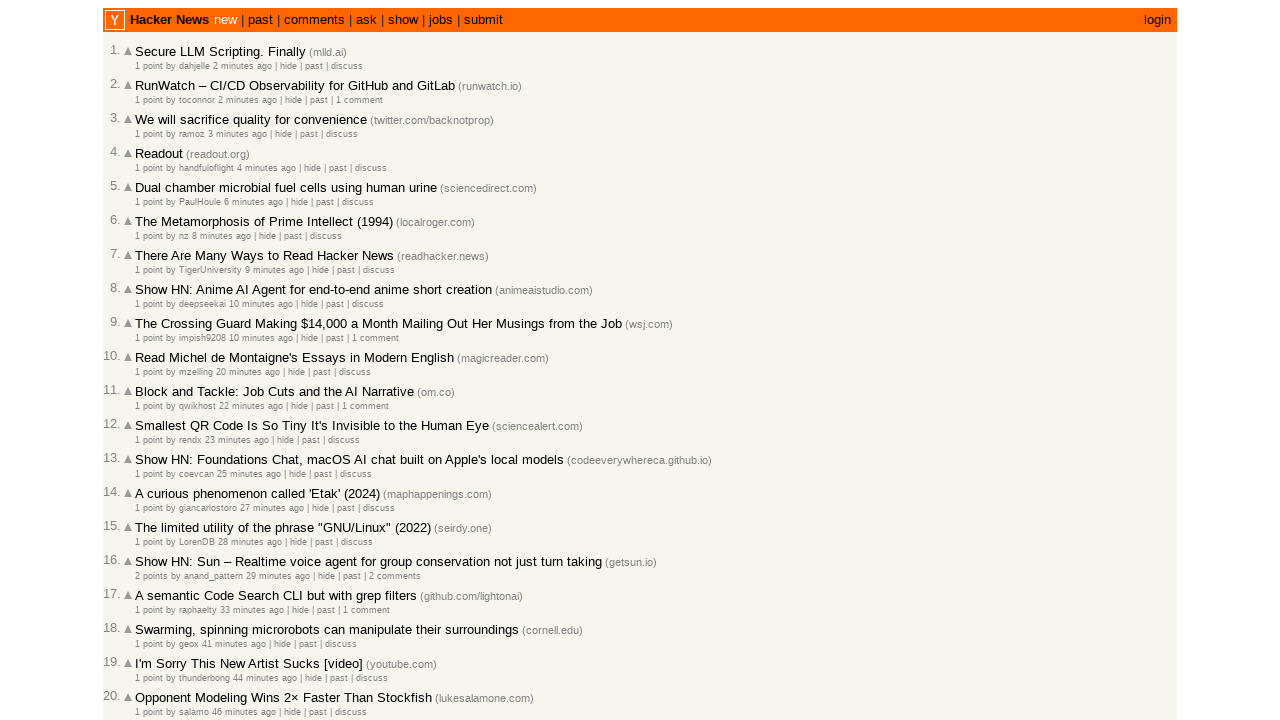